Tests the WhatsApp button functionality by clicking it and handling the new window that opens

Starting URL: https://www.tranktechnologies.com/

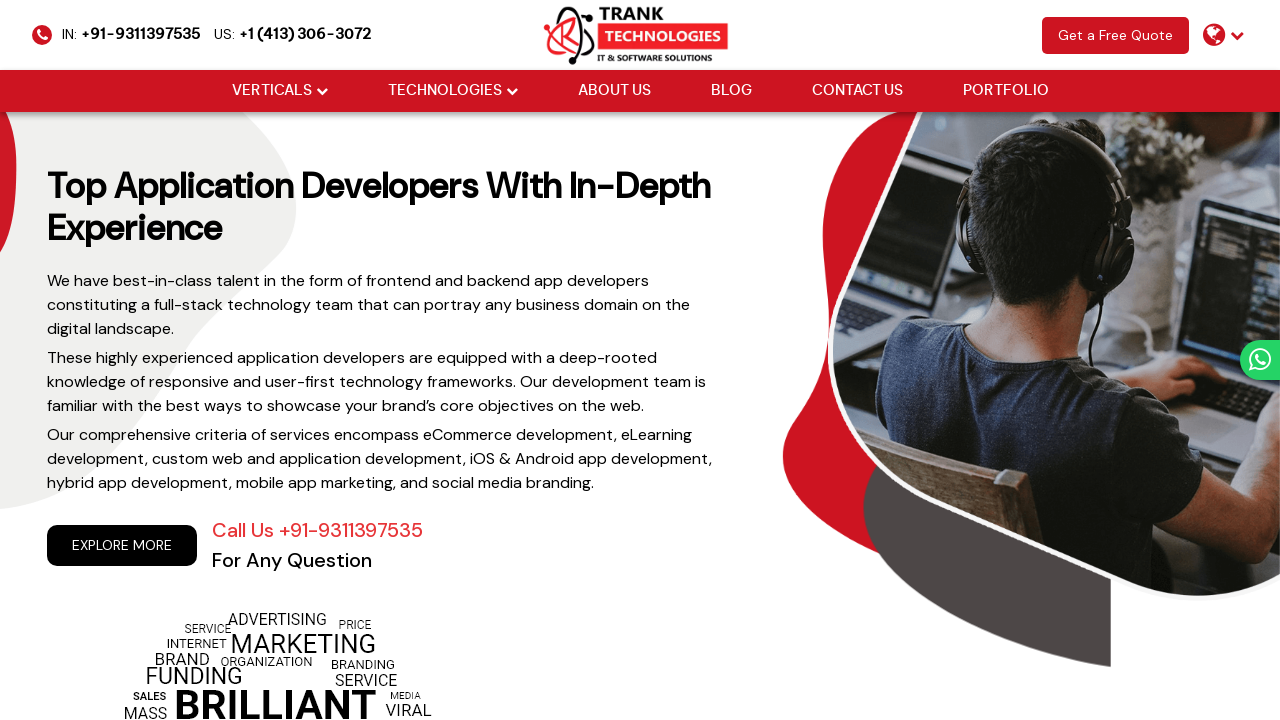

Clicked WhatsApp button at (1260, 360) on a.cm-wa-btn.box-shadow-2
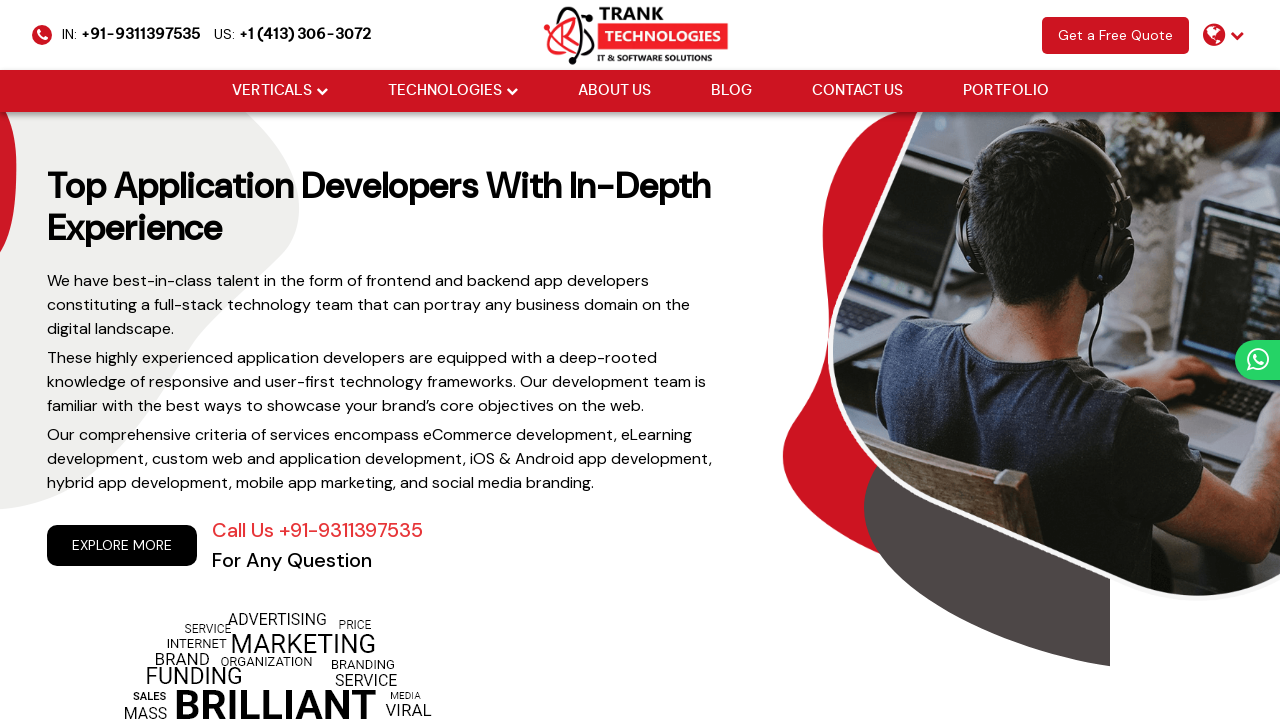

Waited 2 seconds for new window to open
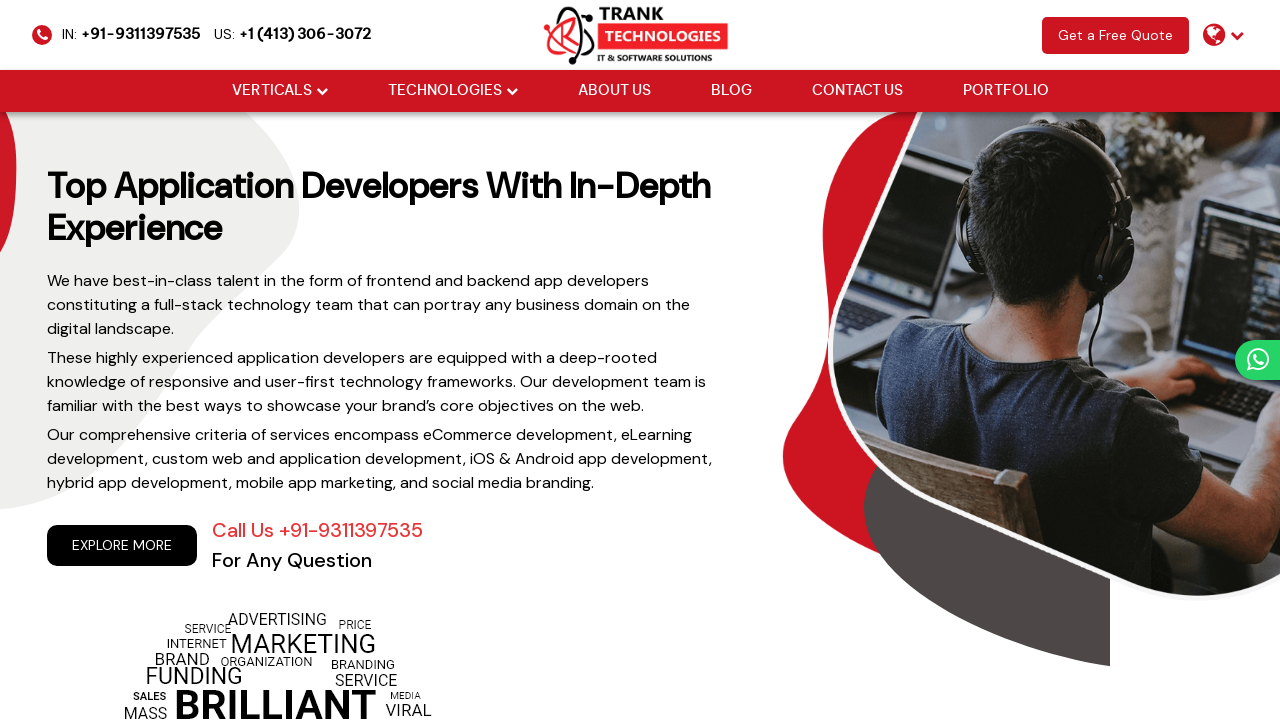

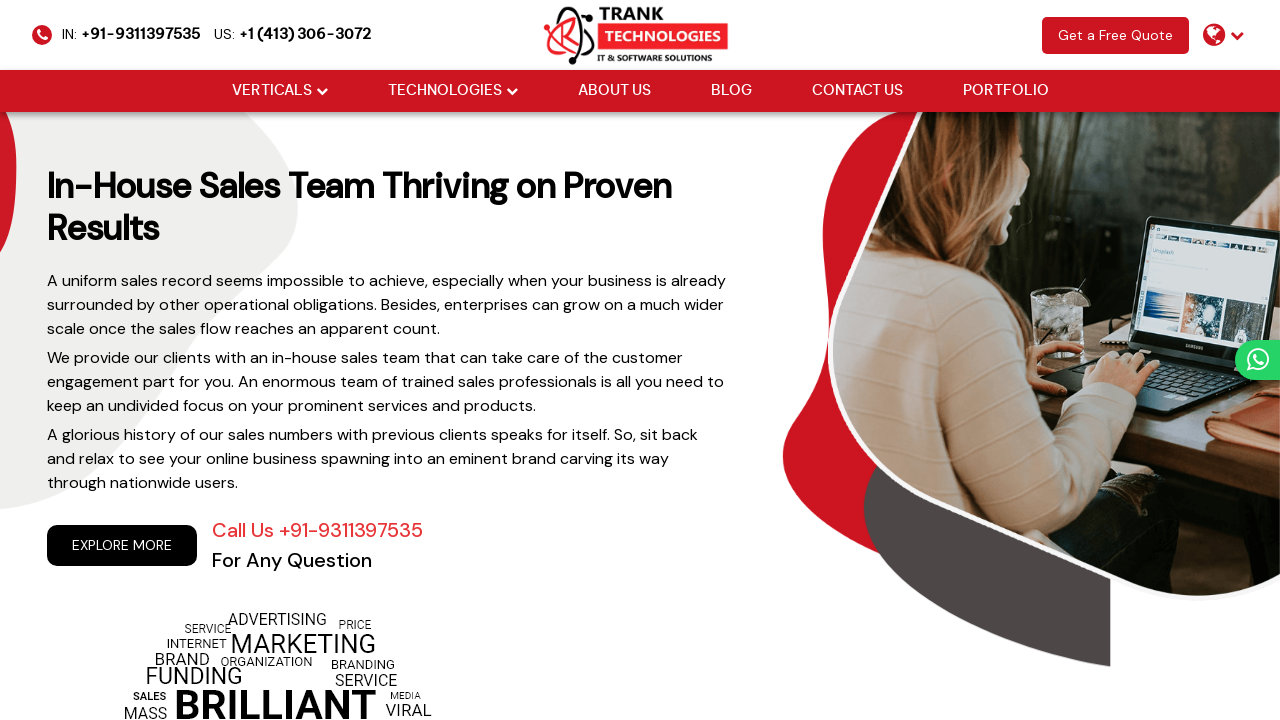